Navigates to the Formula 1 2025 drivers championship standings page and verifies that the results table with driver standings is displayed.

Starting URL: https://www.formula1.com/en/results/2025/drivers

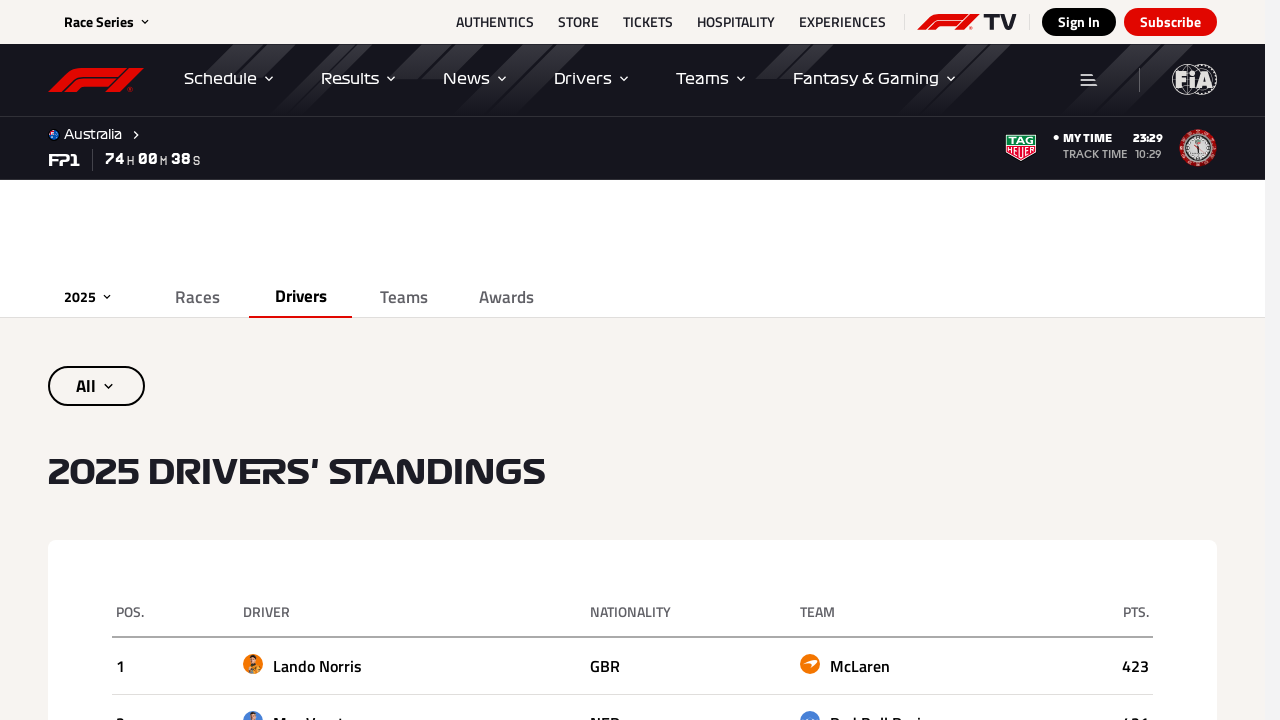

Navigated to Formula 1 2025 drivers championship standings page
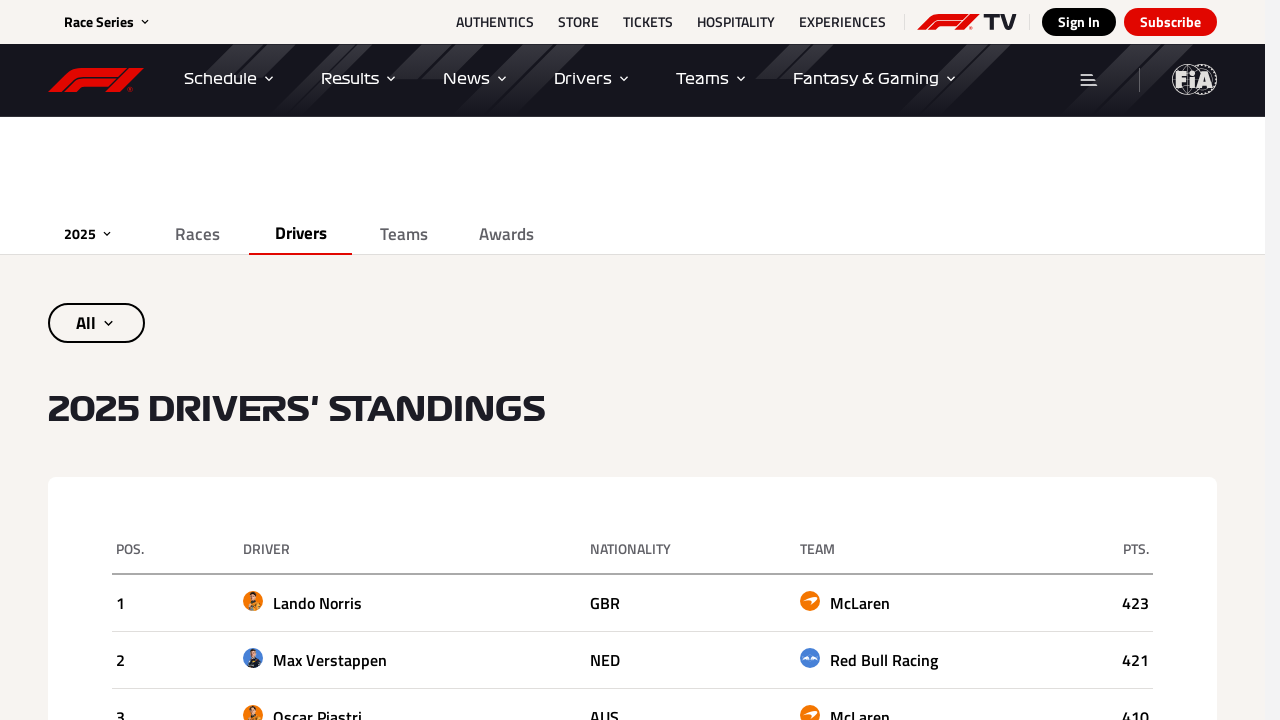

Driver standings table loaded and became visible
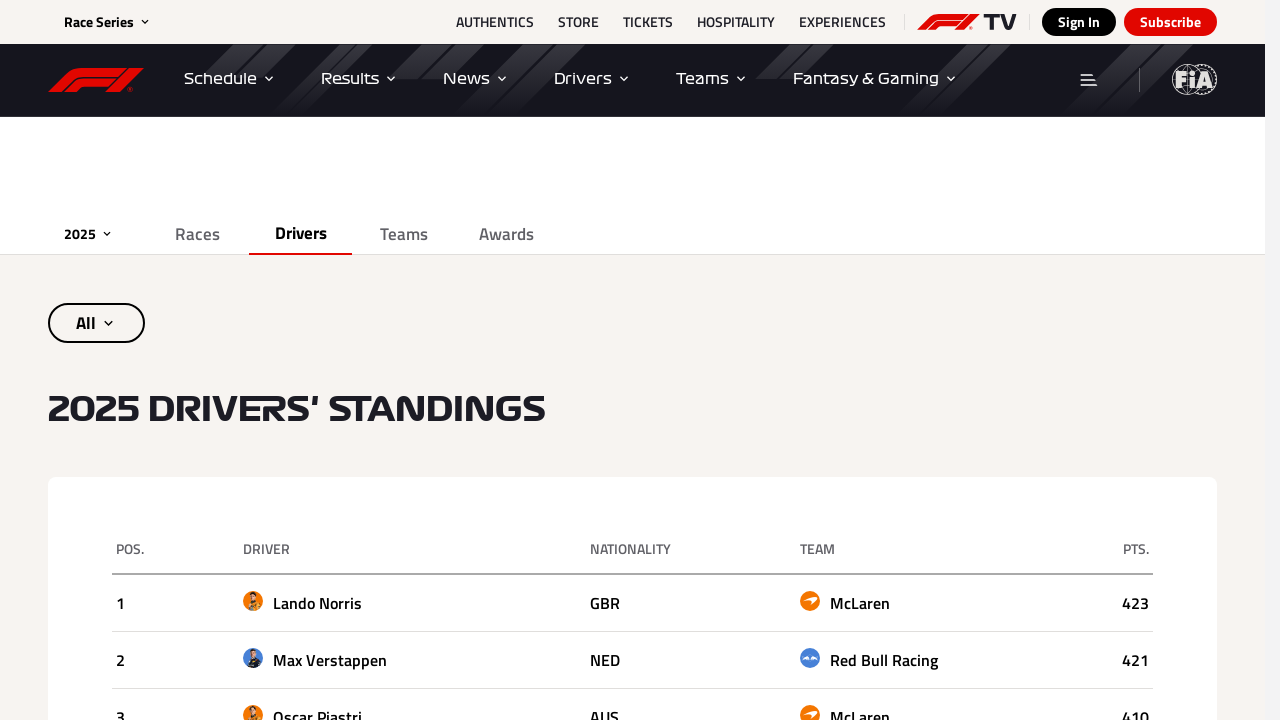

Verified that driver standings table contains rows
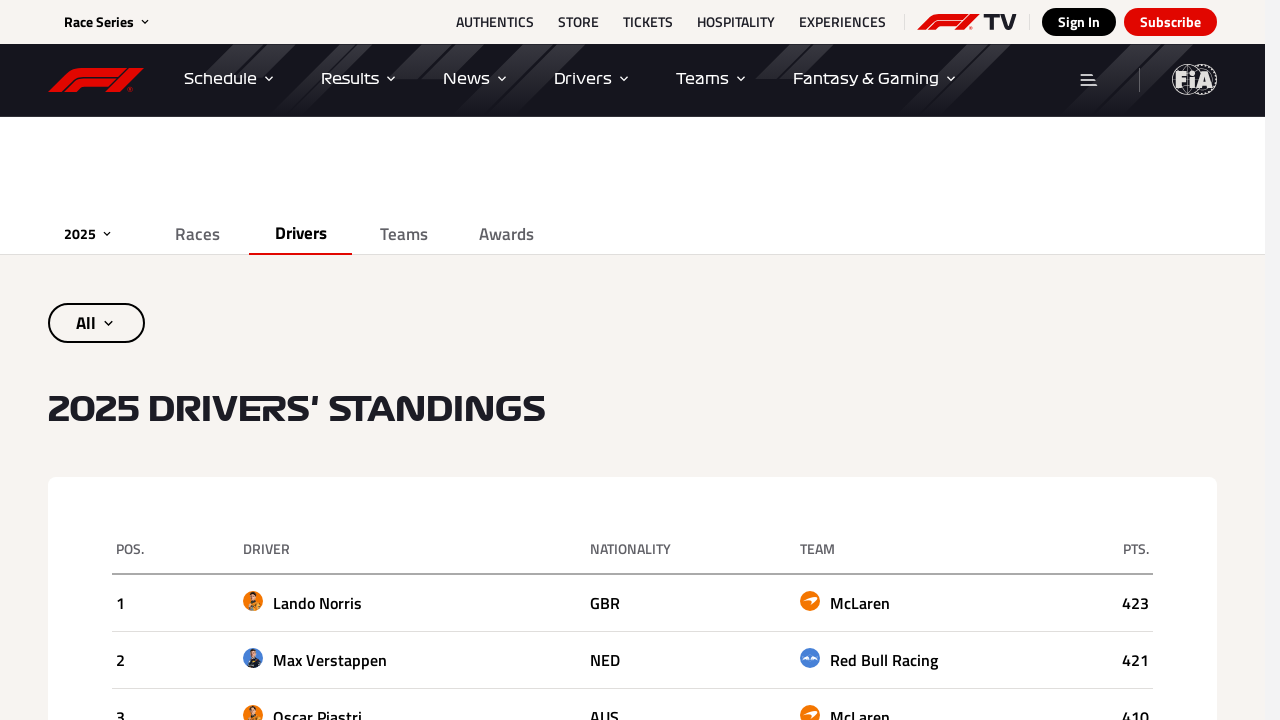

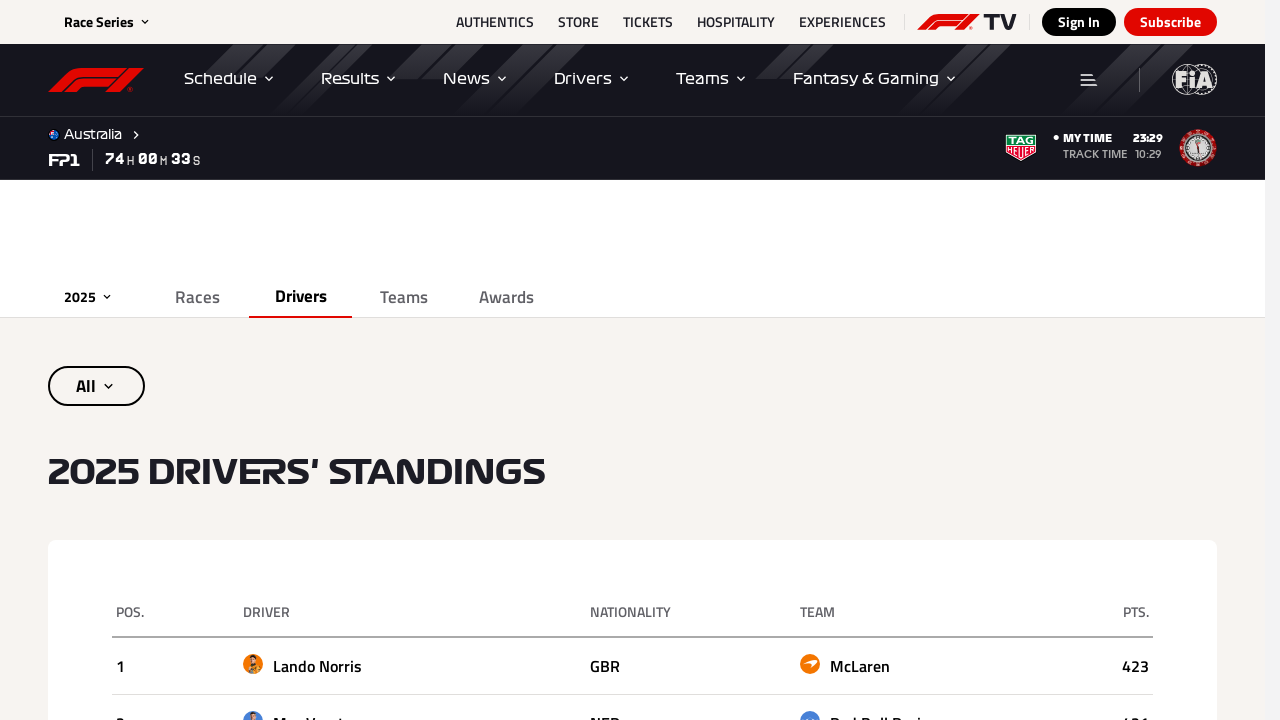